Tests custom dropdown selection functionality on jQuery UI demo page by selecting specific values from multiple dropdown menus without select tags

Starting URL: https://jqueryui.com/selectmenu/

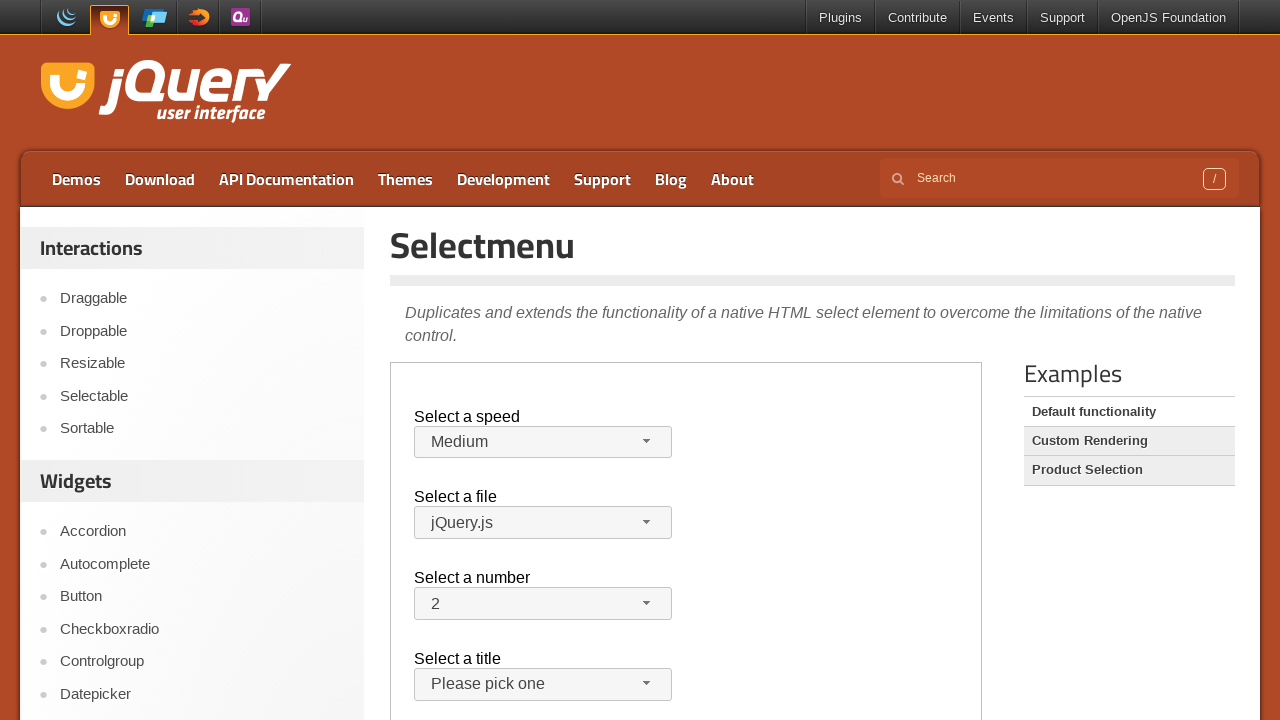

Located the demo iframe
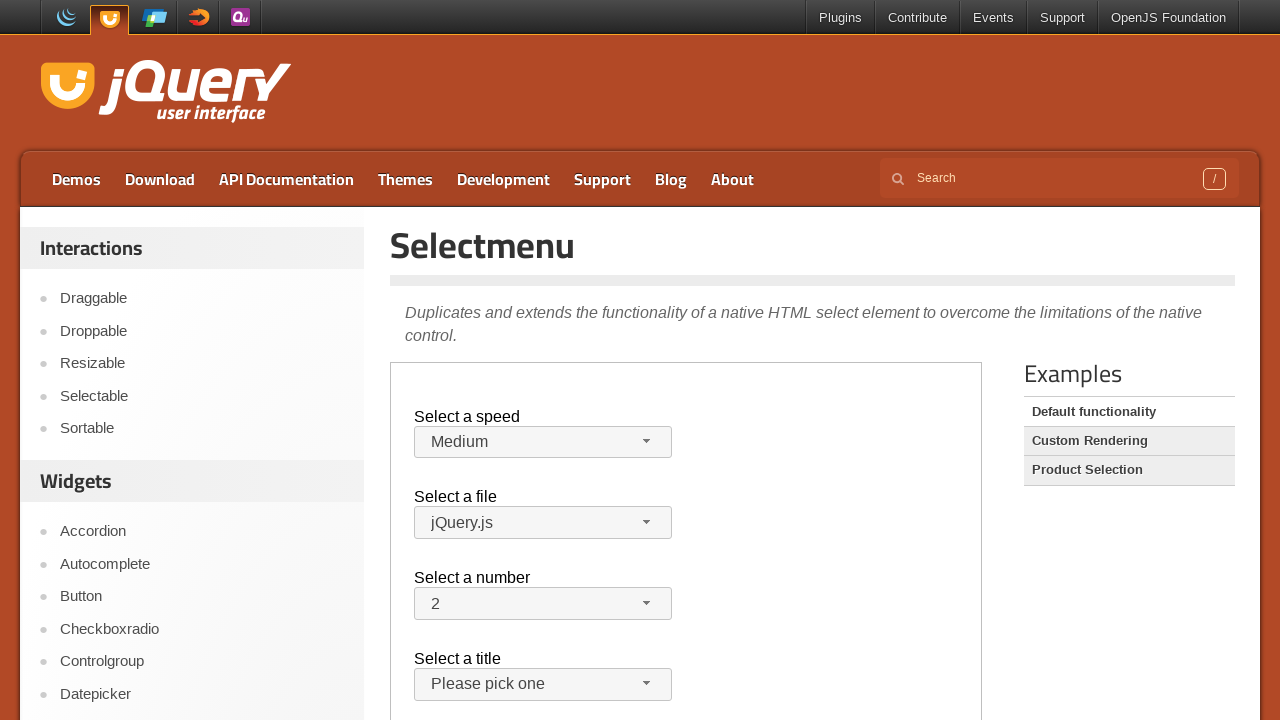

Clicked Speed dropdown button at (543, 442) on .demo-frame >> internal:control=enter-frame >> #speed-button
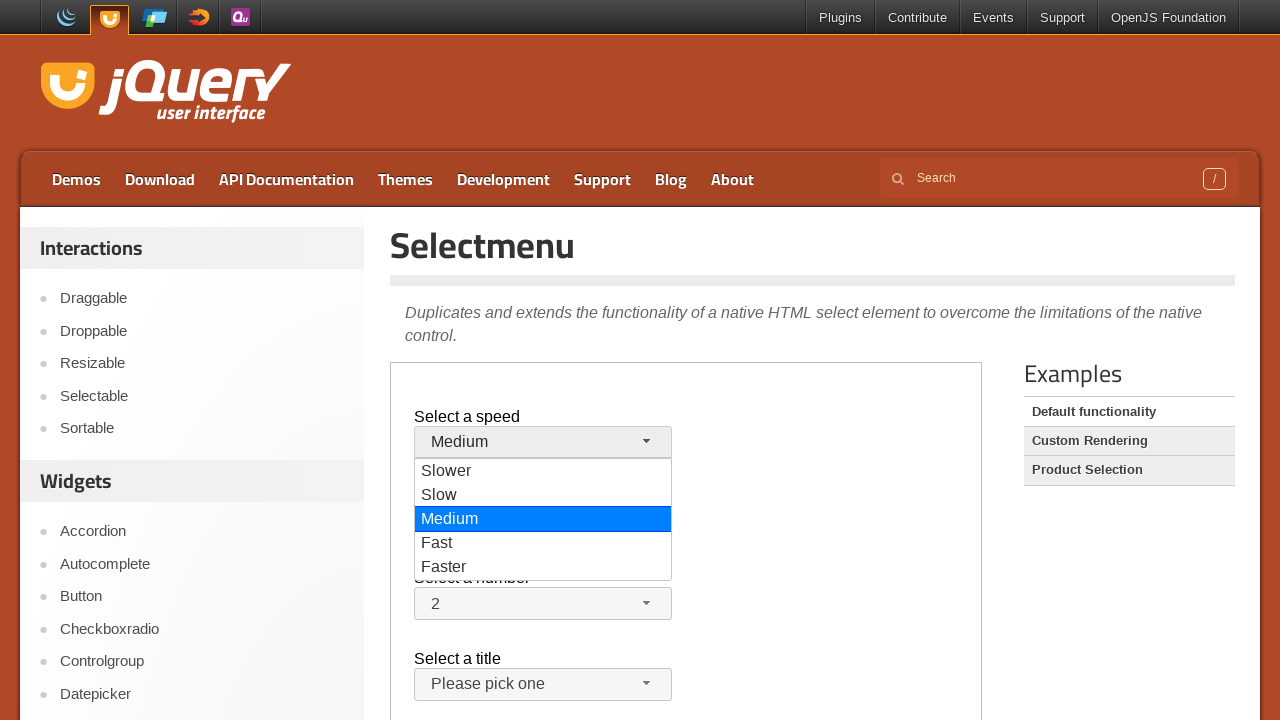

Selected 'Faster' from Speed dropdown at (543, 568) on .demo-frame >> internal:control=enter-frame >> xpath=//ul[@id='speed-menu']/li >
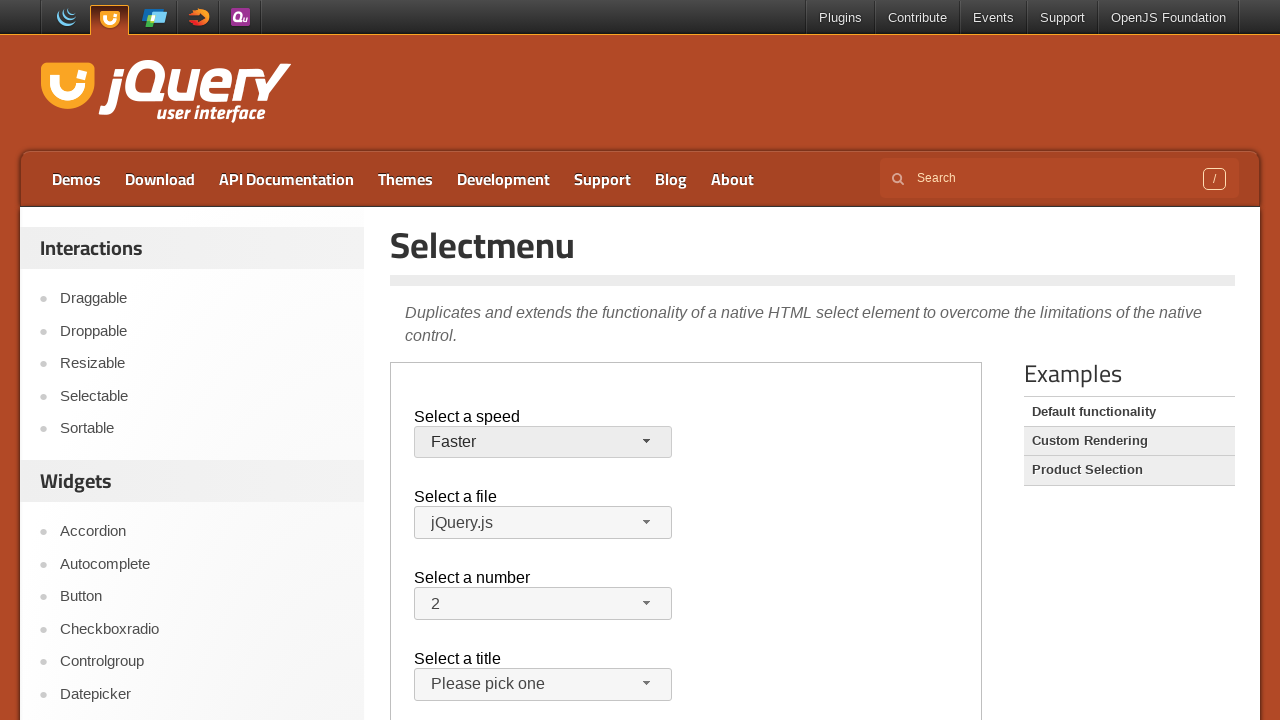

Clicked Files dropdown button at (543, 523) on .demo-frame >> internal:control=enter-frame >> #files-button
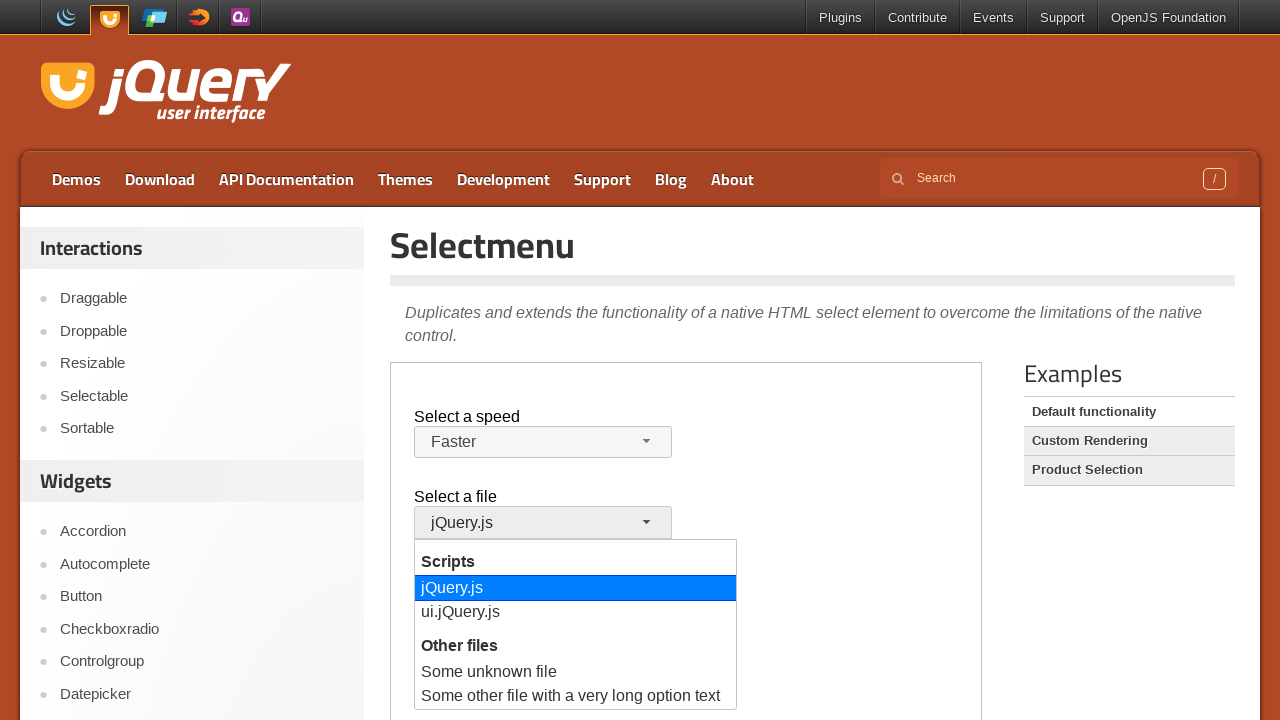

Selected 'Some other file with a very long option text' from Files dropdown at (576, 697) on .demo-frame >> internal:control=enter-frame >> xpath=//ul[@id='files-menu']/li >
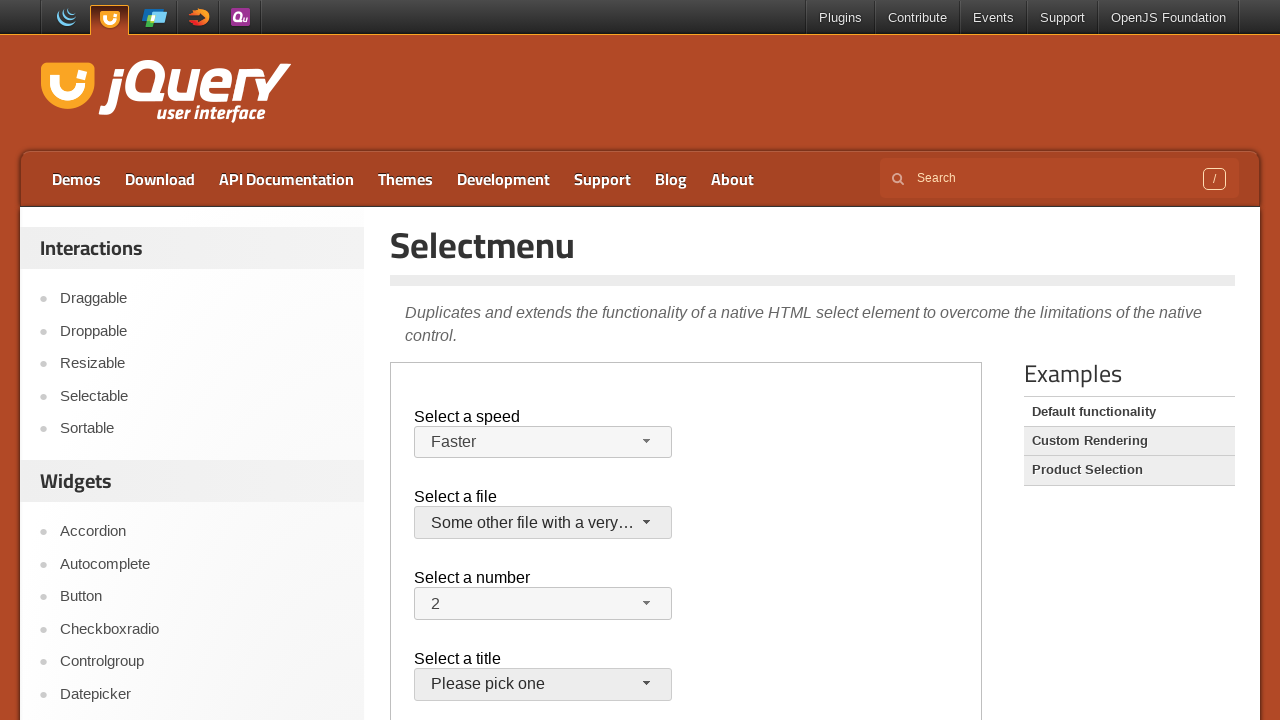

Clicked Title/Salutation dropdown button at (543, 685) on .demo-frame >> internal:control=enter-frame >> #salutation-button
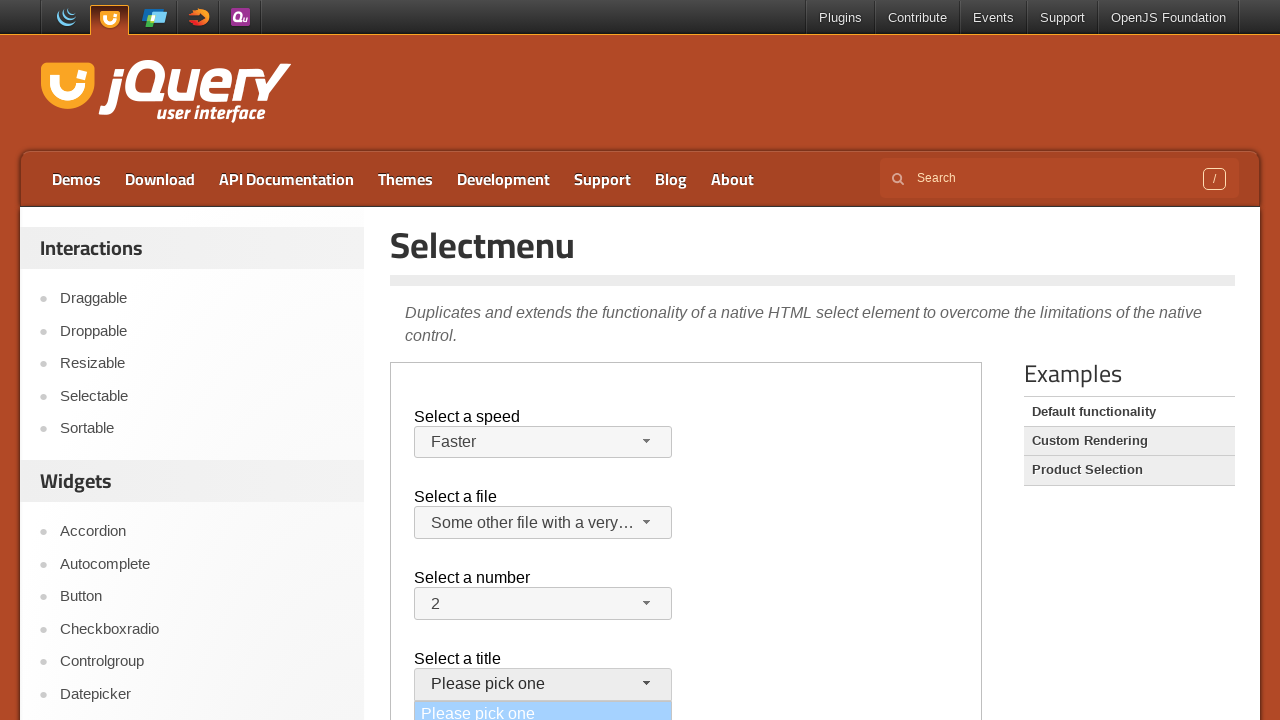

Selected 'Other' from Title/Salutation dropdown at (543, 360) on .demo-frame >> internal:control=enter-frame >> xpath=//ul[@id='salutation-menu']
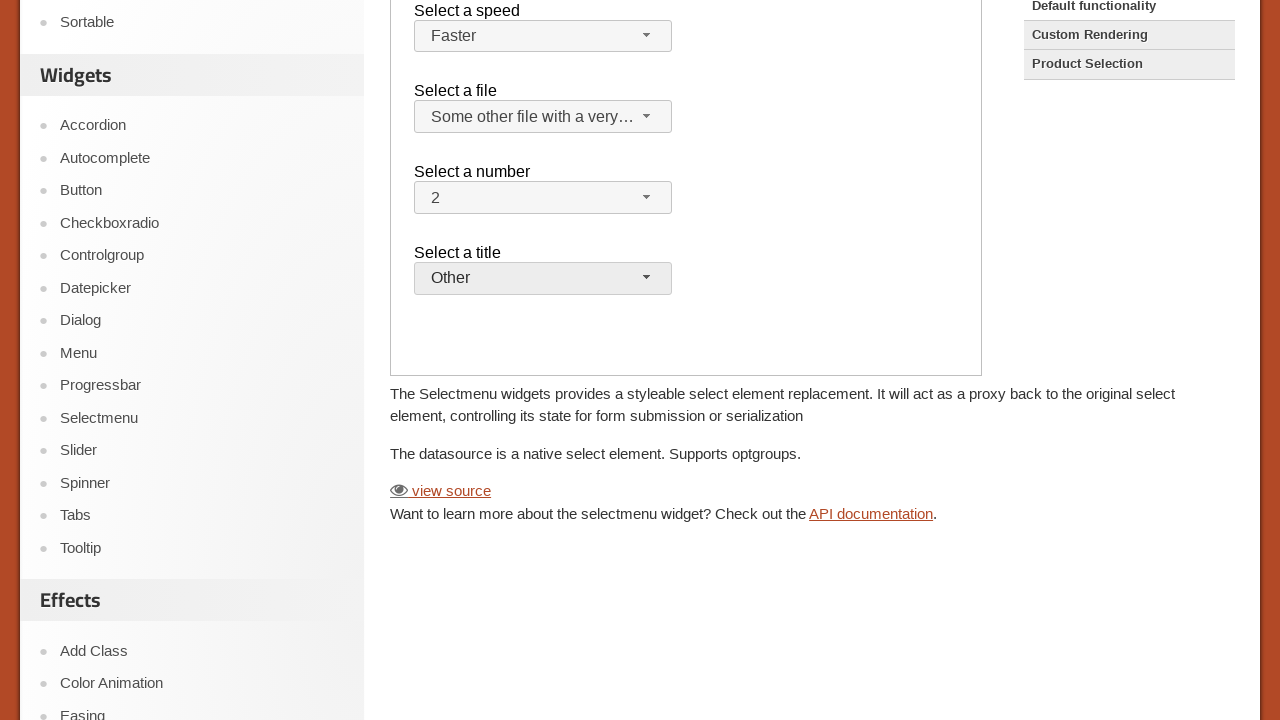

Clicked Number dropdown button at (543, 198) on .demo-frame >> internal:control=enter-frame >> #number-button
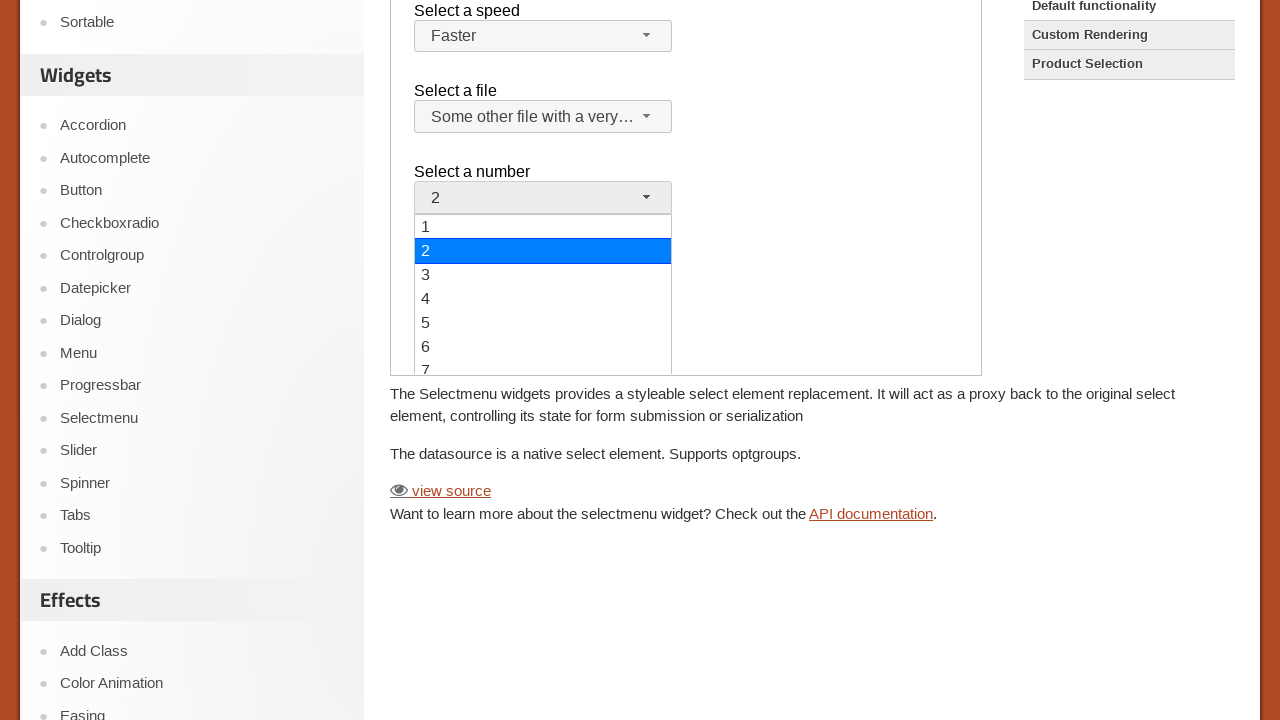

Selected '19' from Number dropdown at (543, 360) on .demo-frame >> internal:control=enter-frame >> ul#number-menu>li>div >> internal
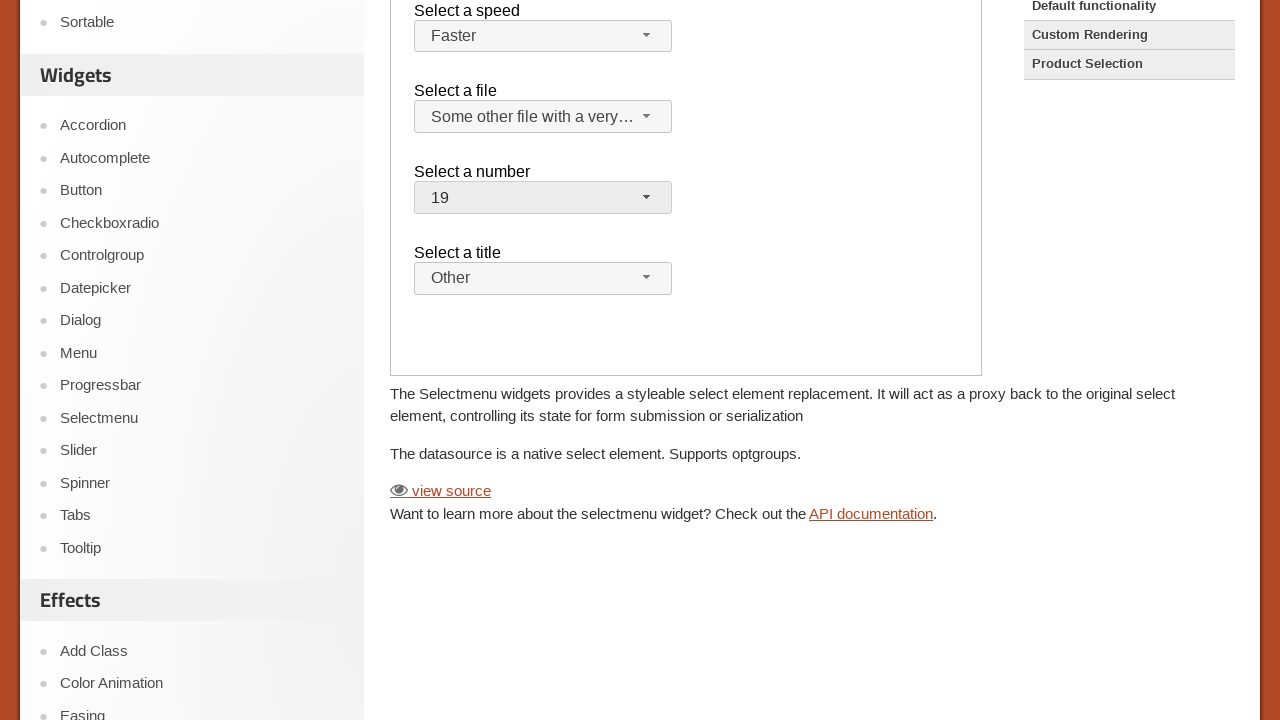

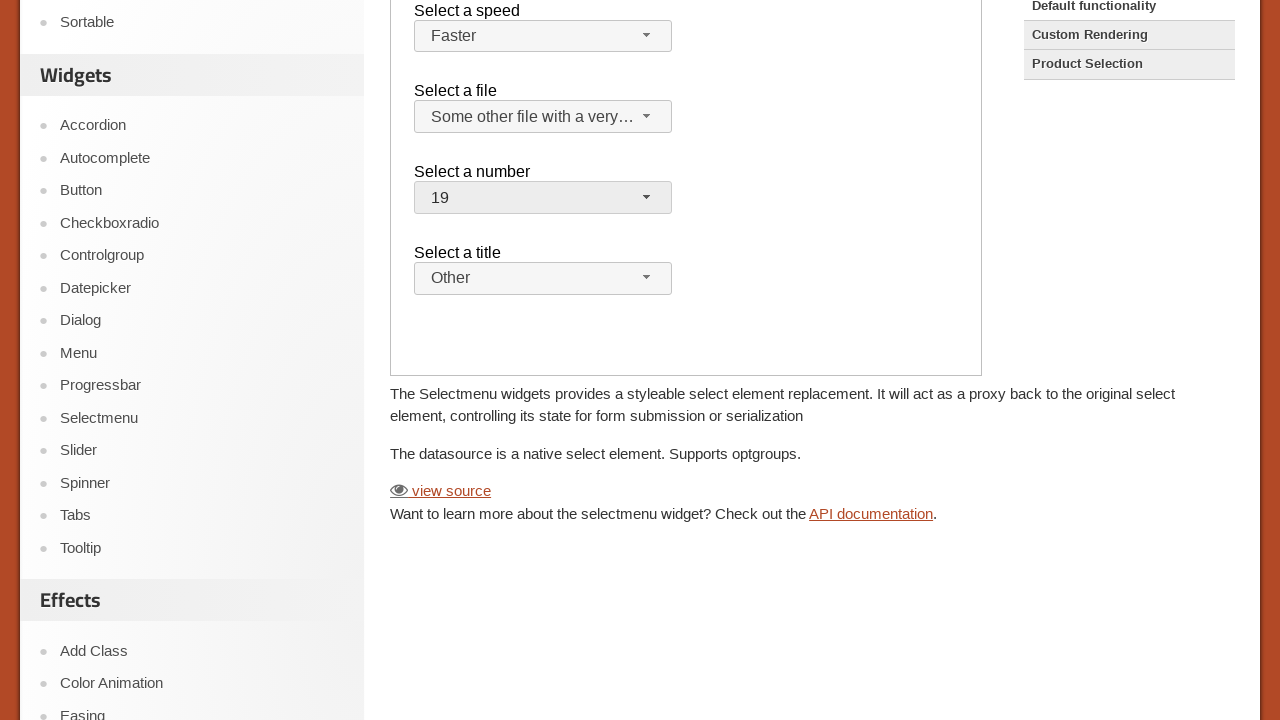